Tests modal dialog functionality by opening and closing both small and large modal dialogs on the DemoQA practice site

Starting URL: https://demoqa.com/modal-dialogs

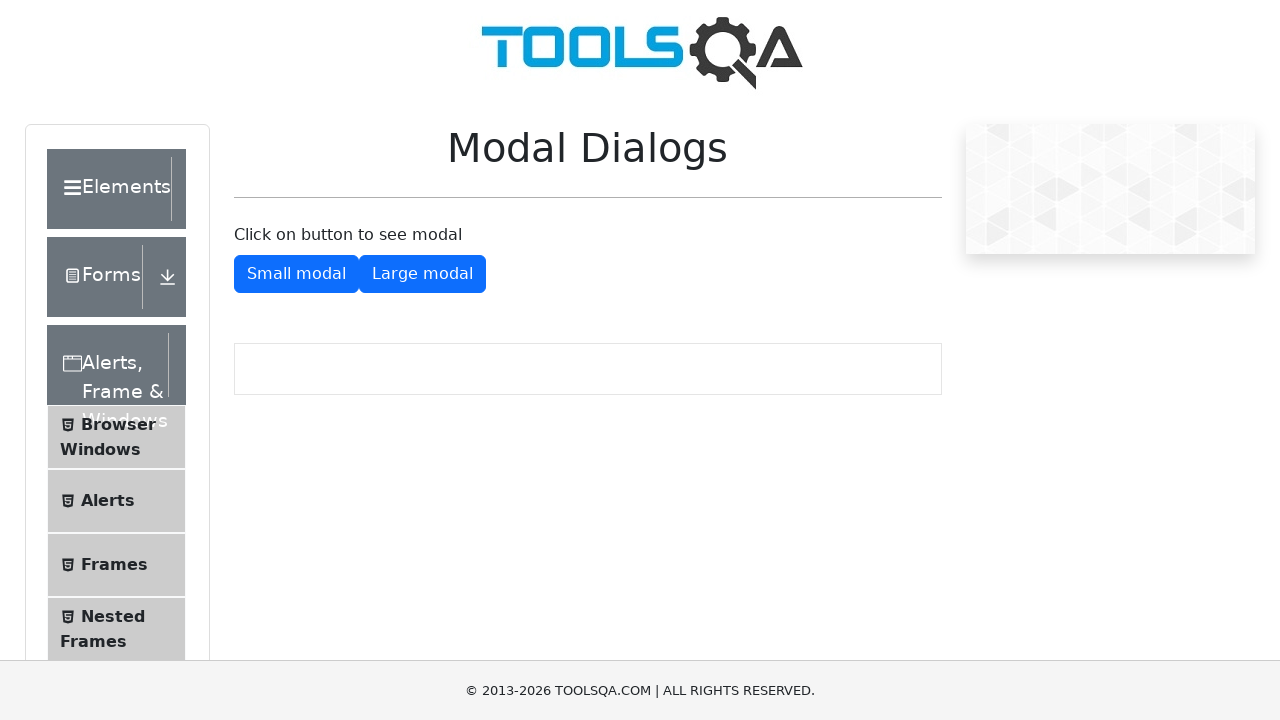

Clicked button to open small modal dialog at (296, 274) on #showSmallModal
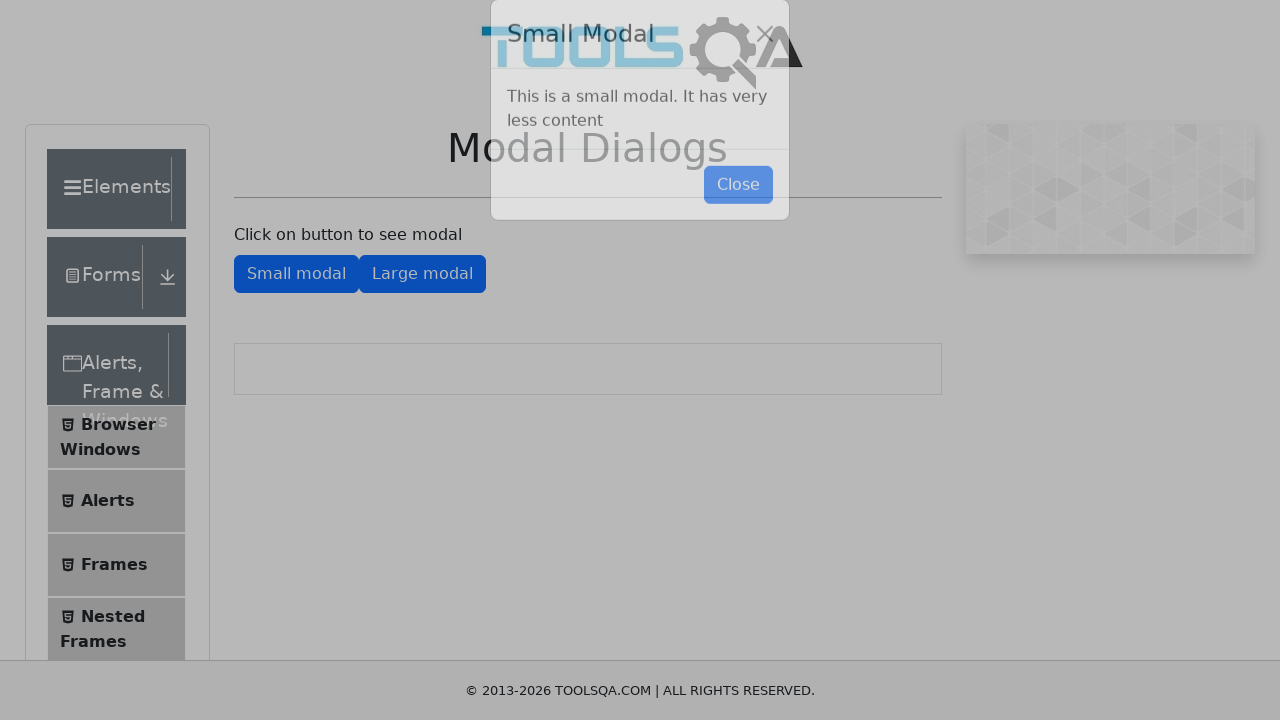

Small modal dialog appeared with close button visible
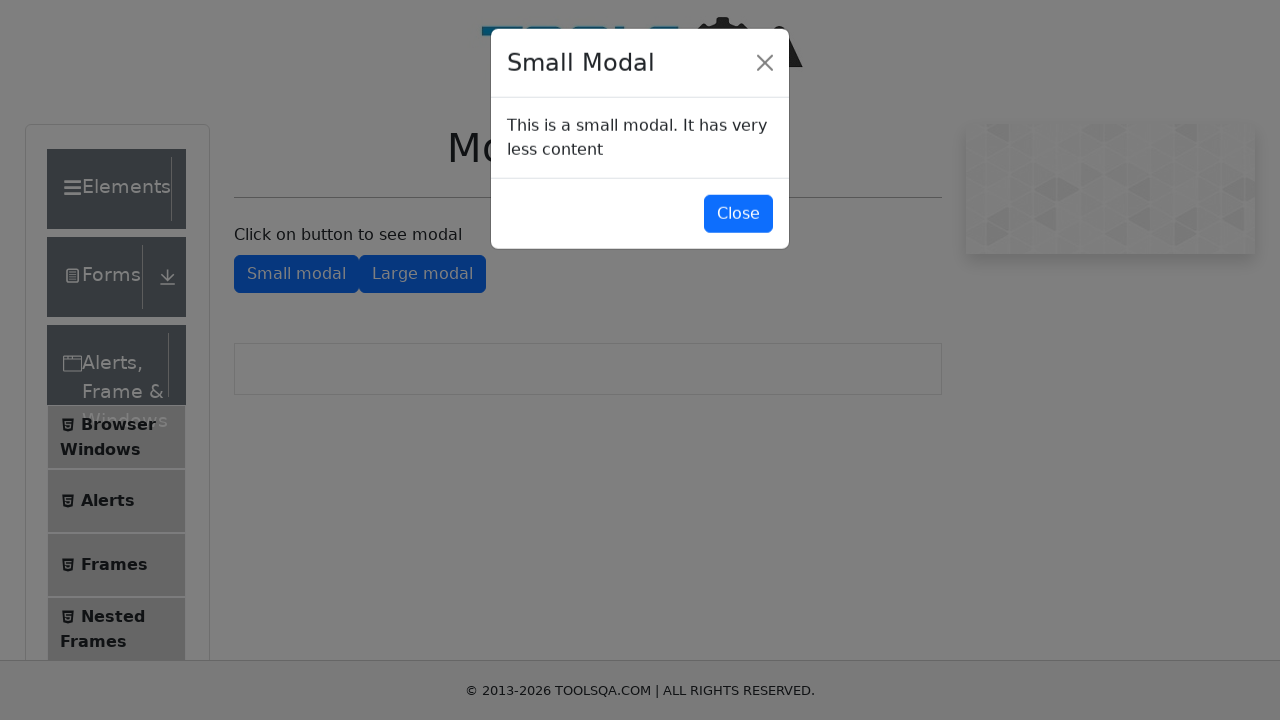

Clicked close button to dismiss small modal dialog at (738, 214) on #closeSmallModal
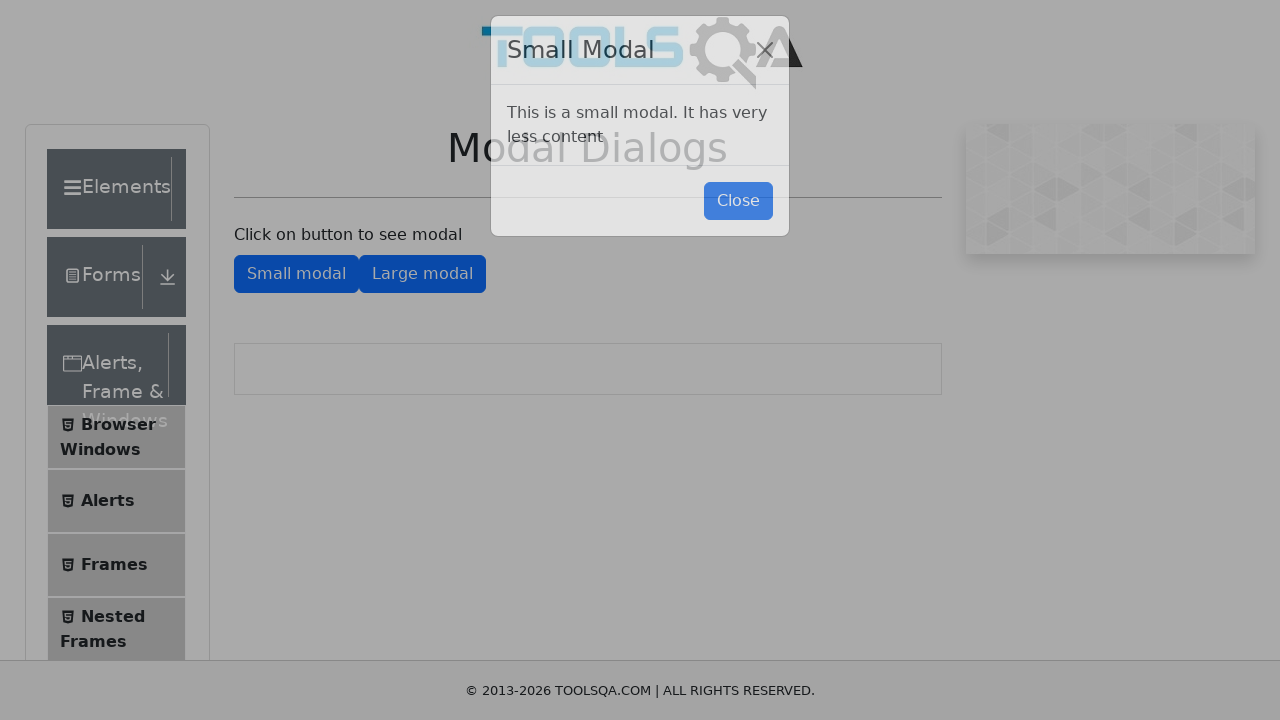

Small modal closed and large modal button is now visible
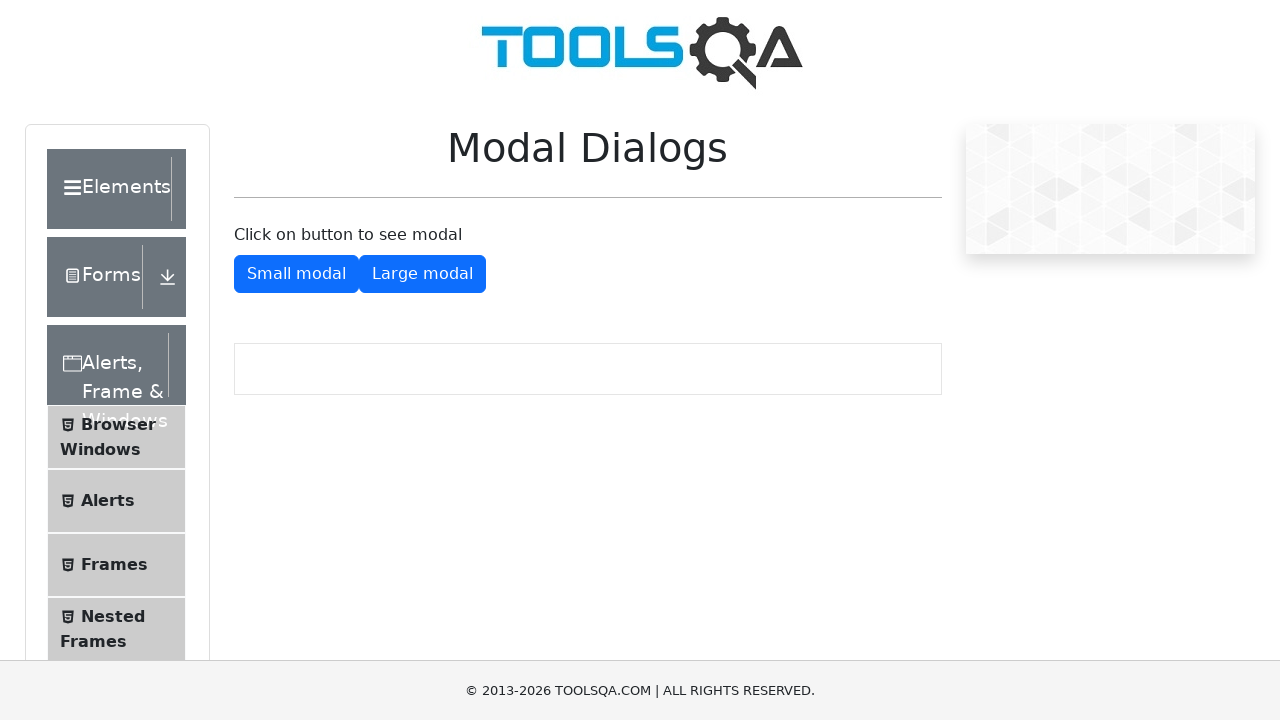

Clicked button to open large modal dialog at (422, 274) on #showLargeModal
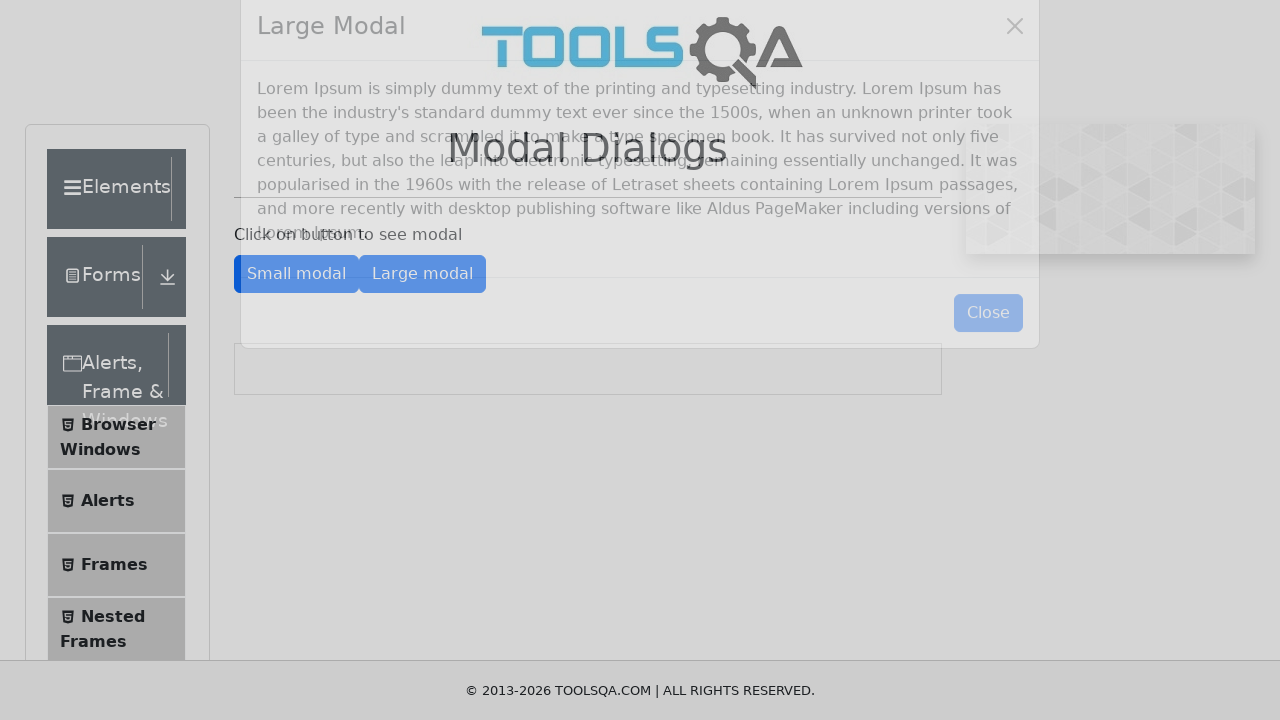

Large modal dialog appeared with close button visible
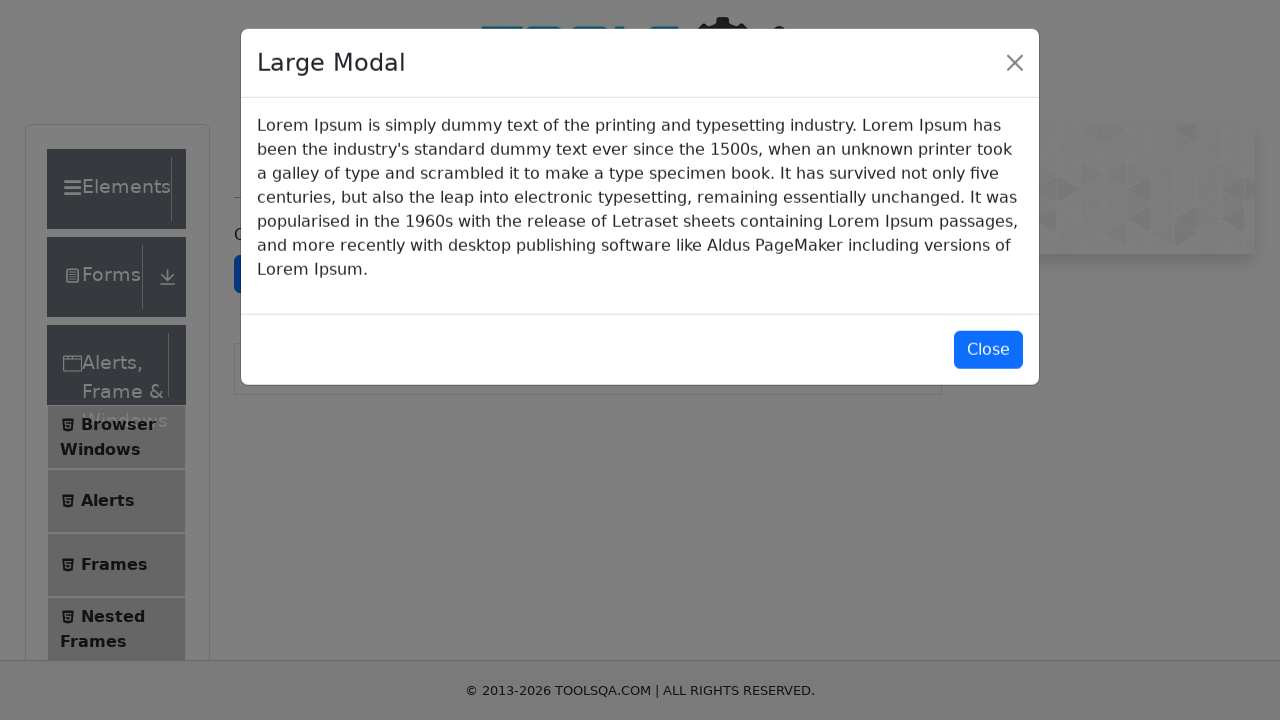

Clicked close button to dismiss large modal dialog at (988, 350) on #closeLargeModal
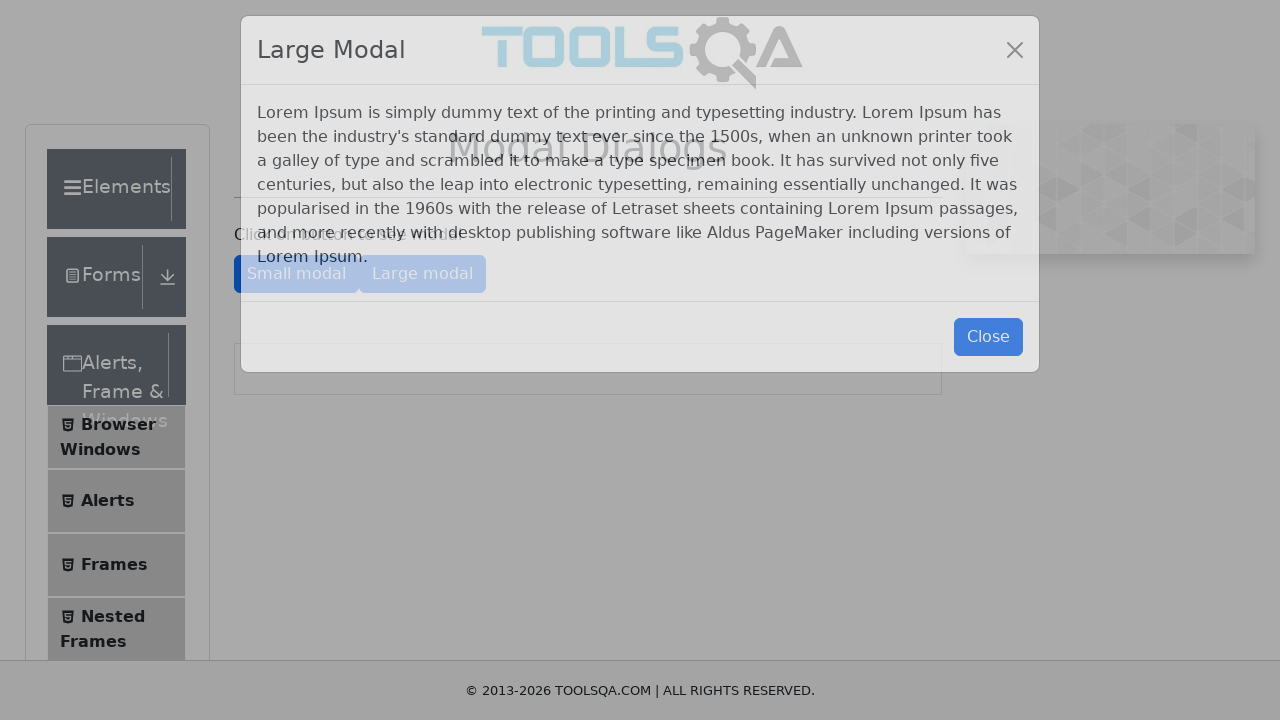

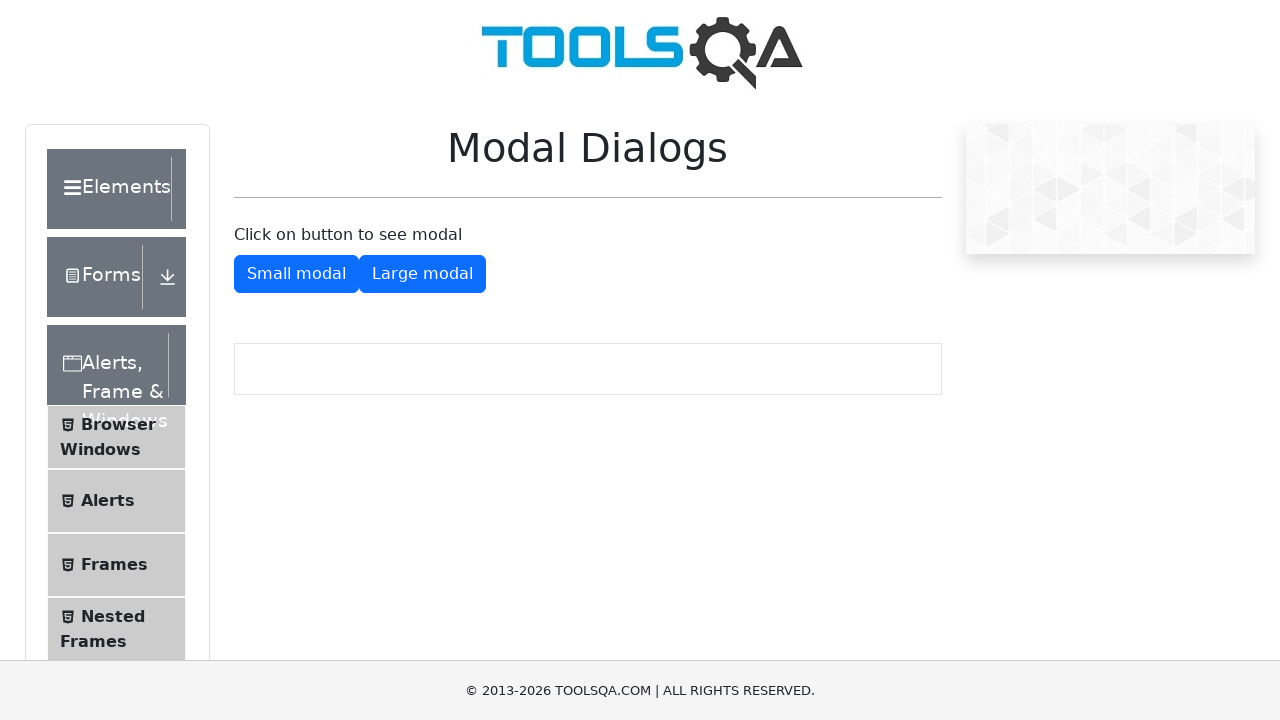